Tests the complete flow from adding a product to cart through placing an order

Starting URL: https://rahulshettyacademy.com/seleniumPractise/#/

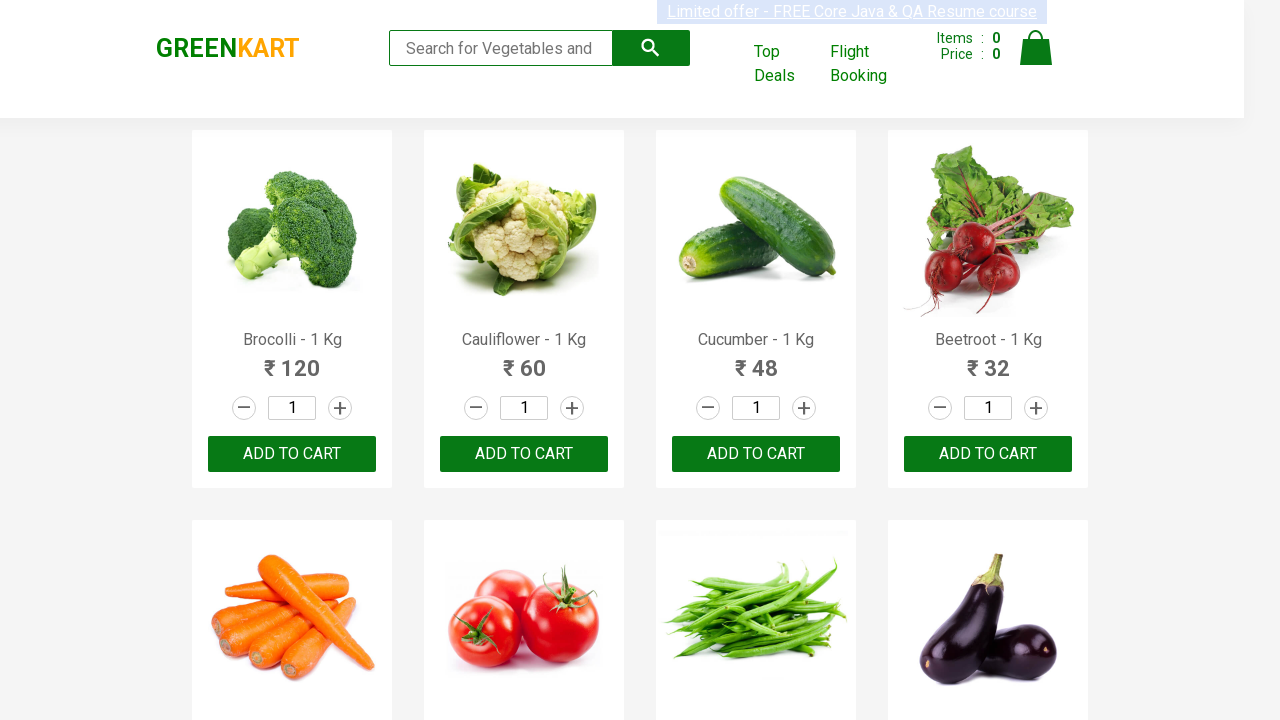

Clicked ADD TO CART button on first product at (292, 454) on .product >> nth=0 >> button:has-text("ADD TO CART")
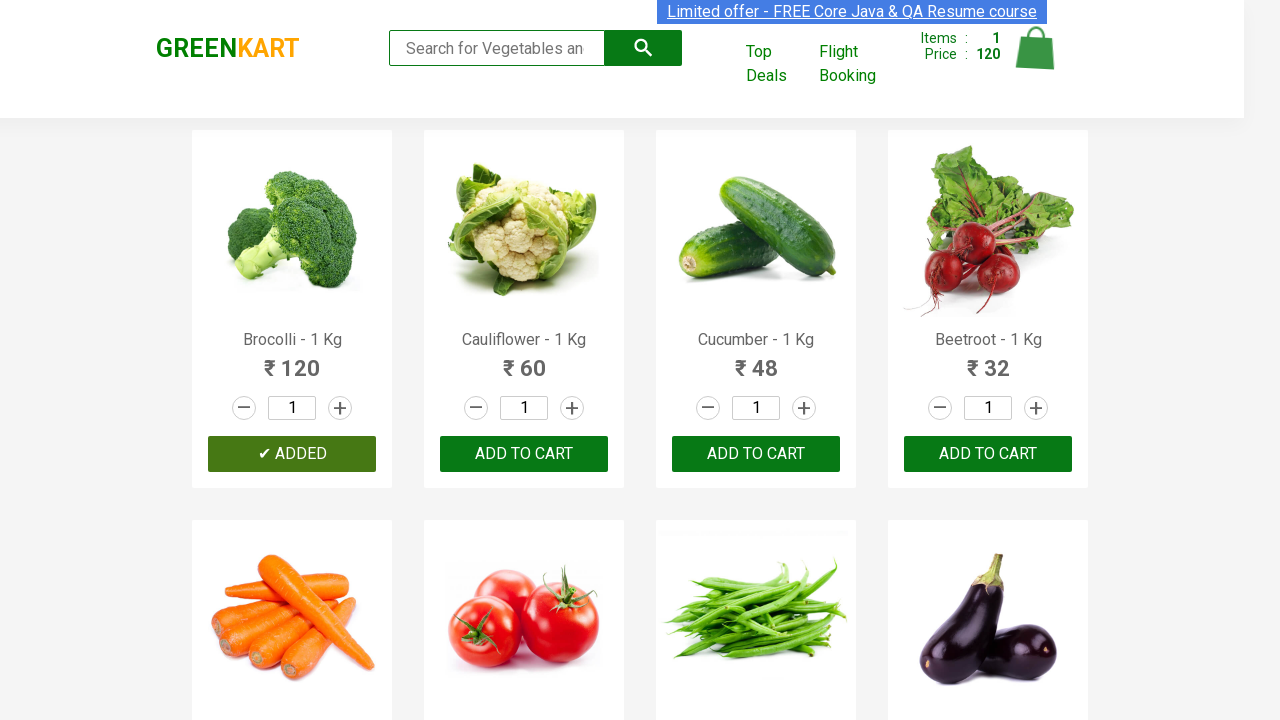

Clicked cart icon to view shopping cart at (1036, 59) on .cart-icon
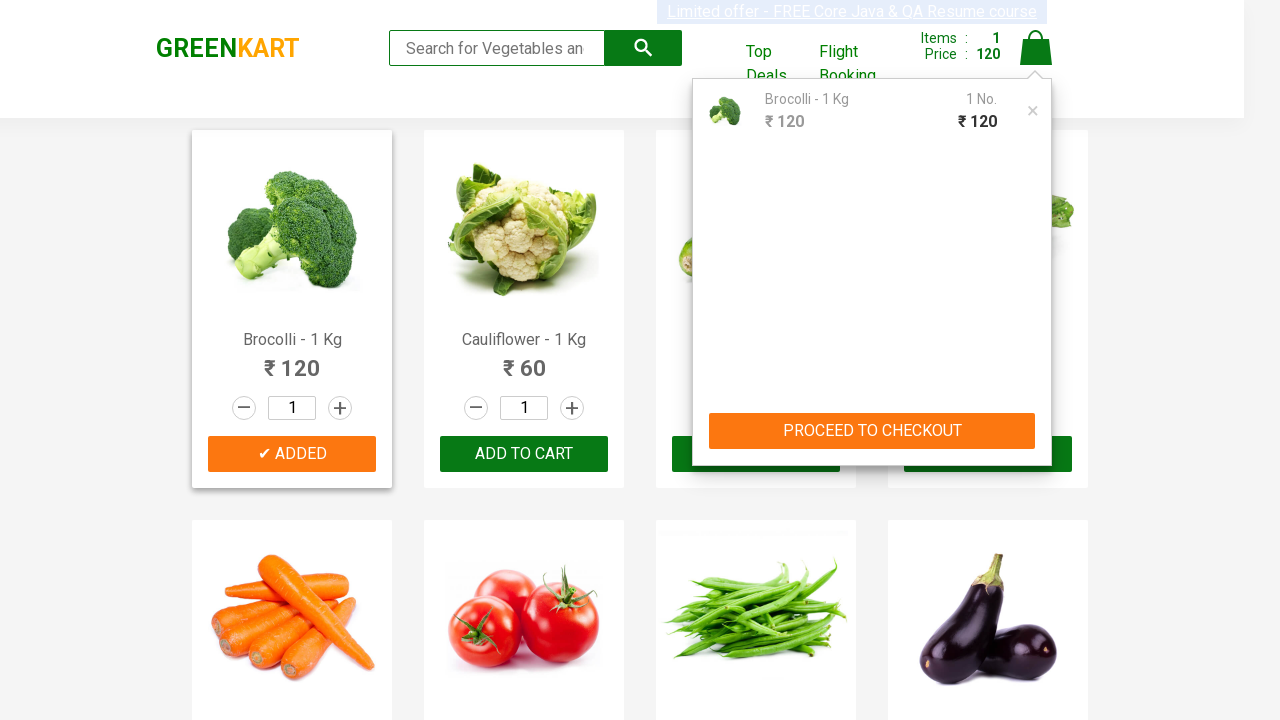

Clicked PROCEED TO CHECKOUT button at (872, 431) on .action-block button:has-text("PROCEED TO CHECKOUT")
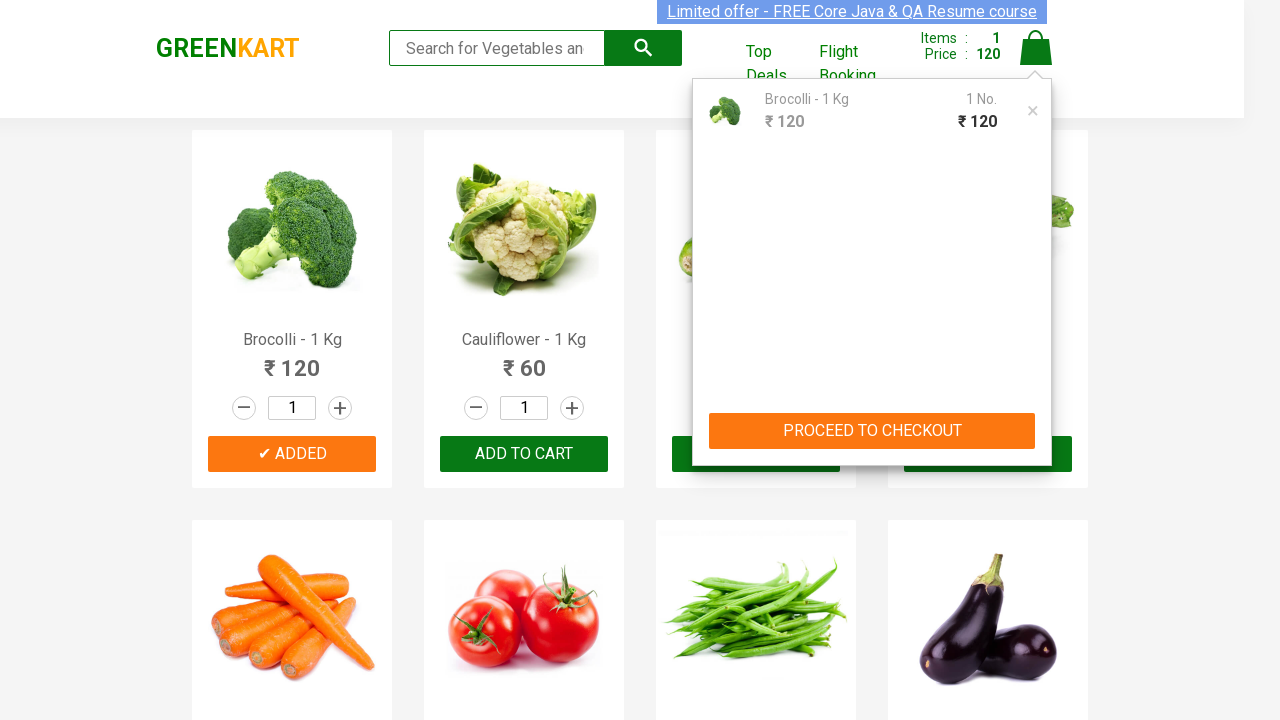

Clicked Place Order button at (1036, 420) on button:has-text("Place Order")
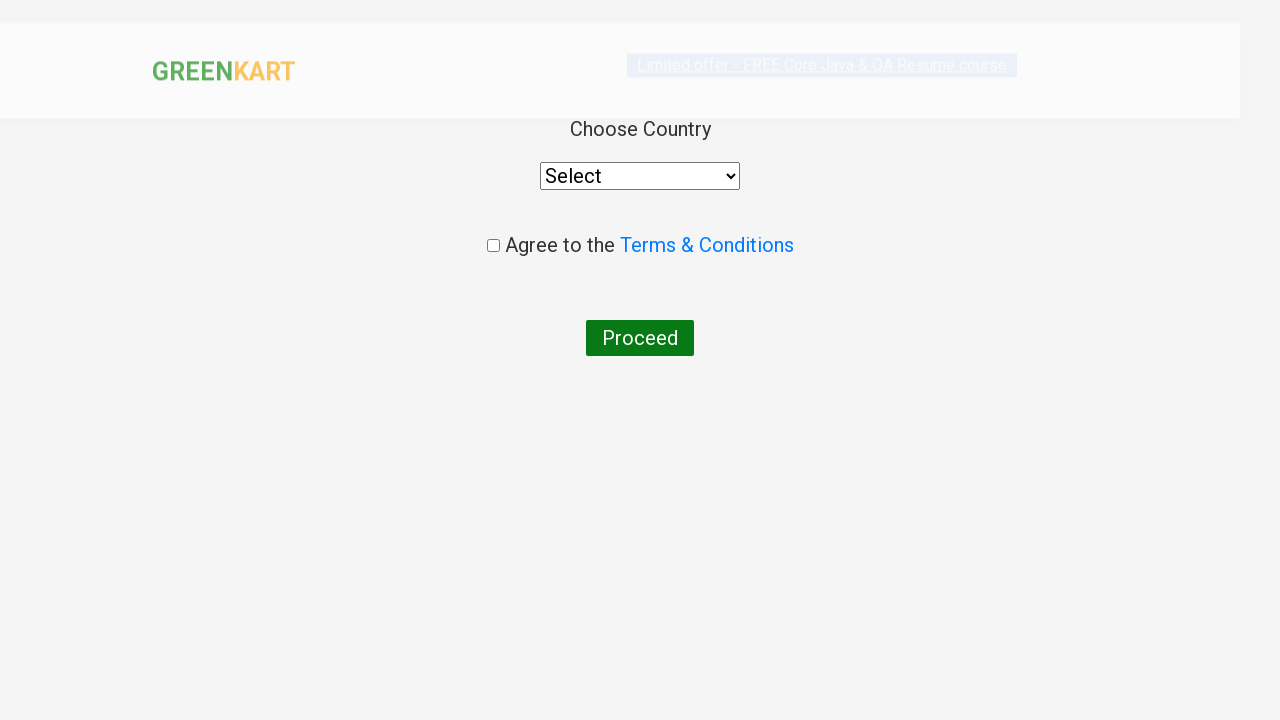

Country selection page loaded
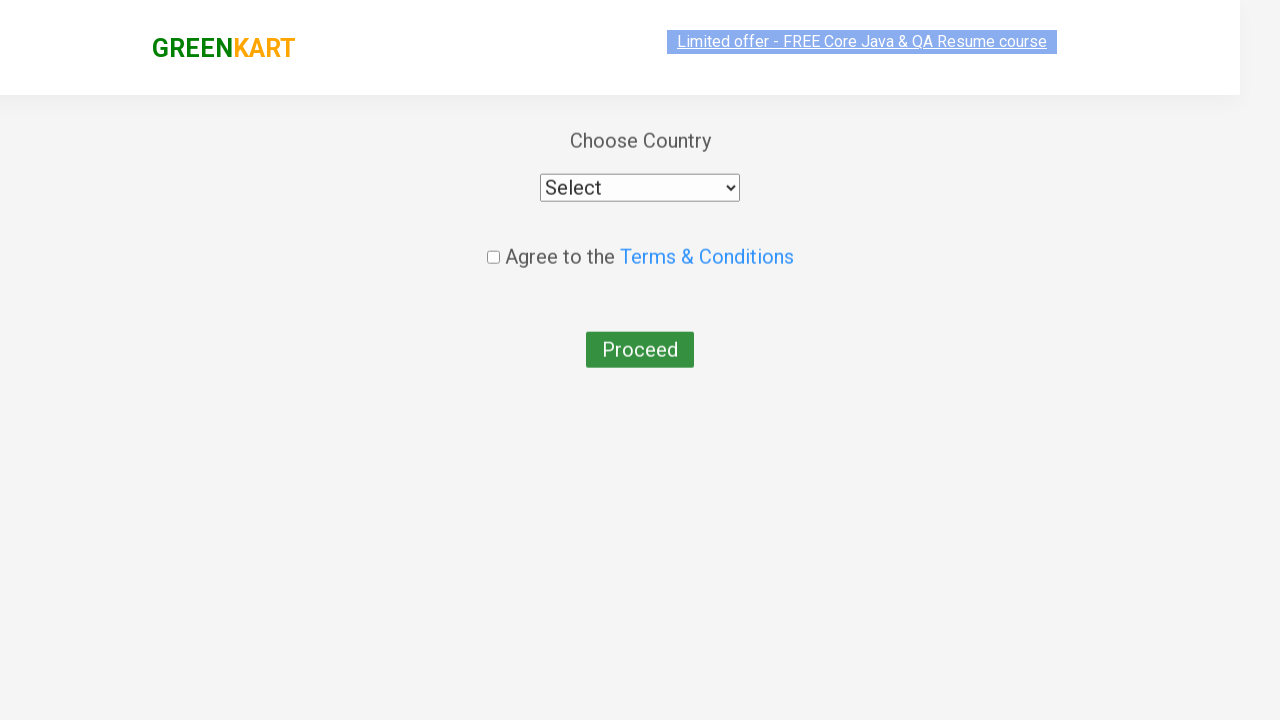

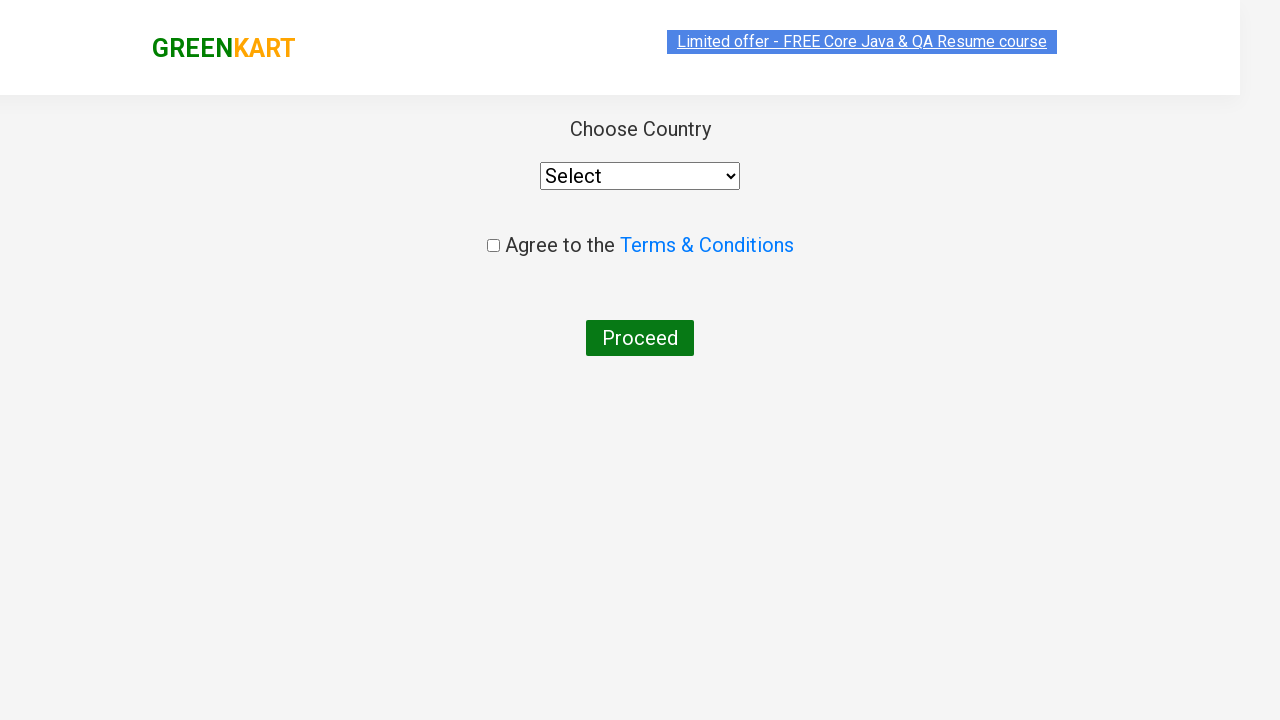